Tests filling out a Selenium practice form by entering email and password values into form fields identified by their IDs on an educational practice page.

Starting URL: https://proleed.academy/exercises/selenium/selenium-element-id-locators-practice-form.php

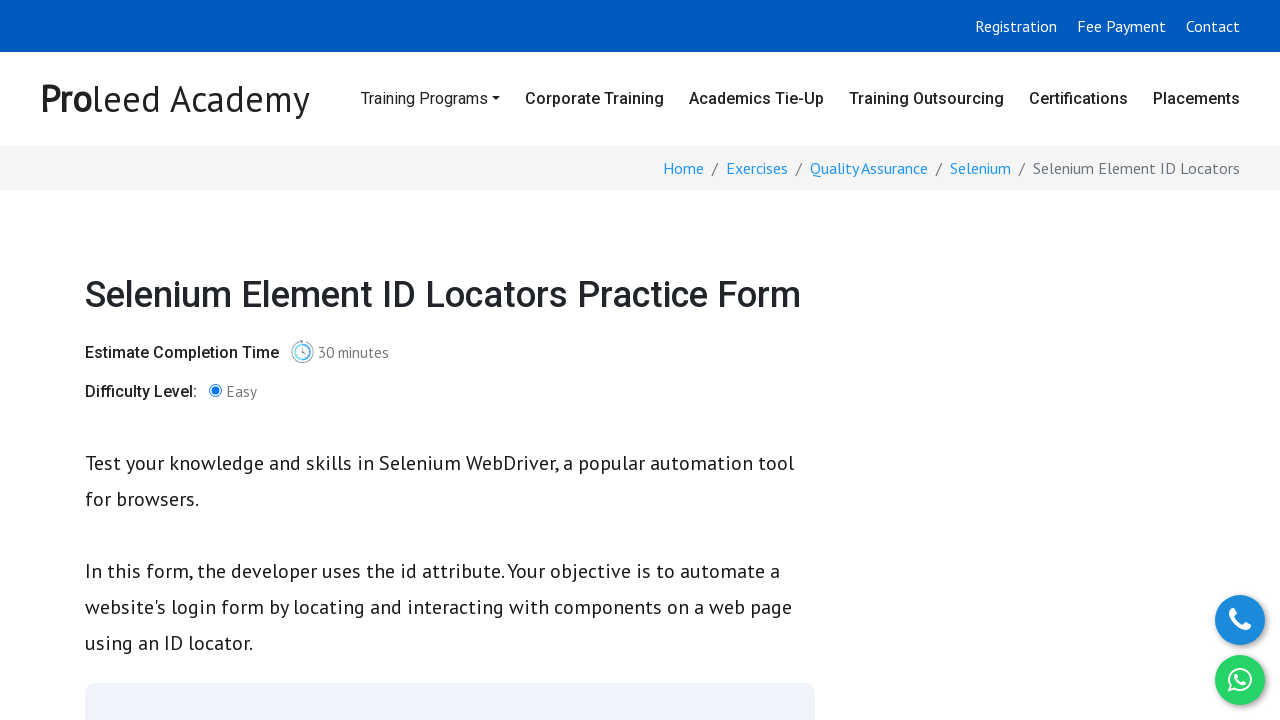

Navigated to Selenium practice form page
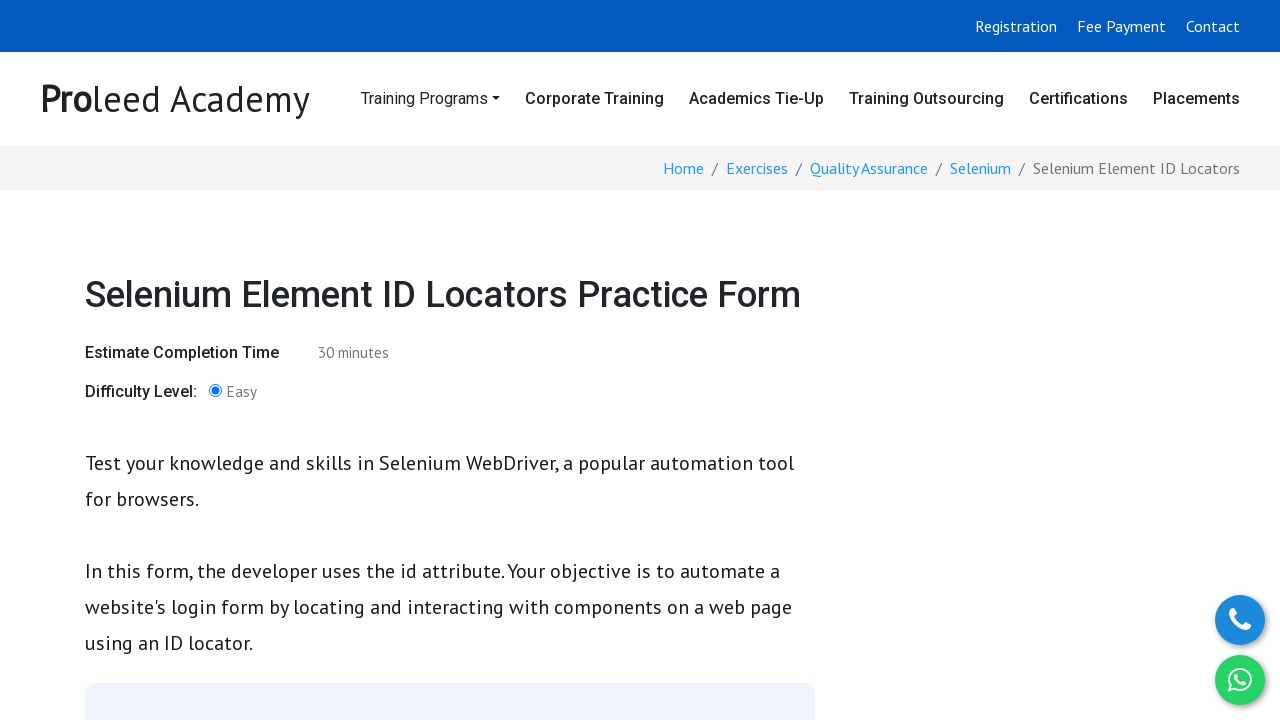

Filled email field with 'test@gmail.com' on #email
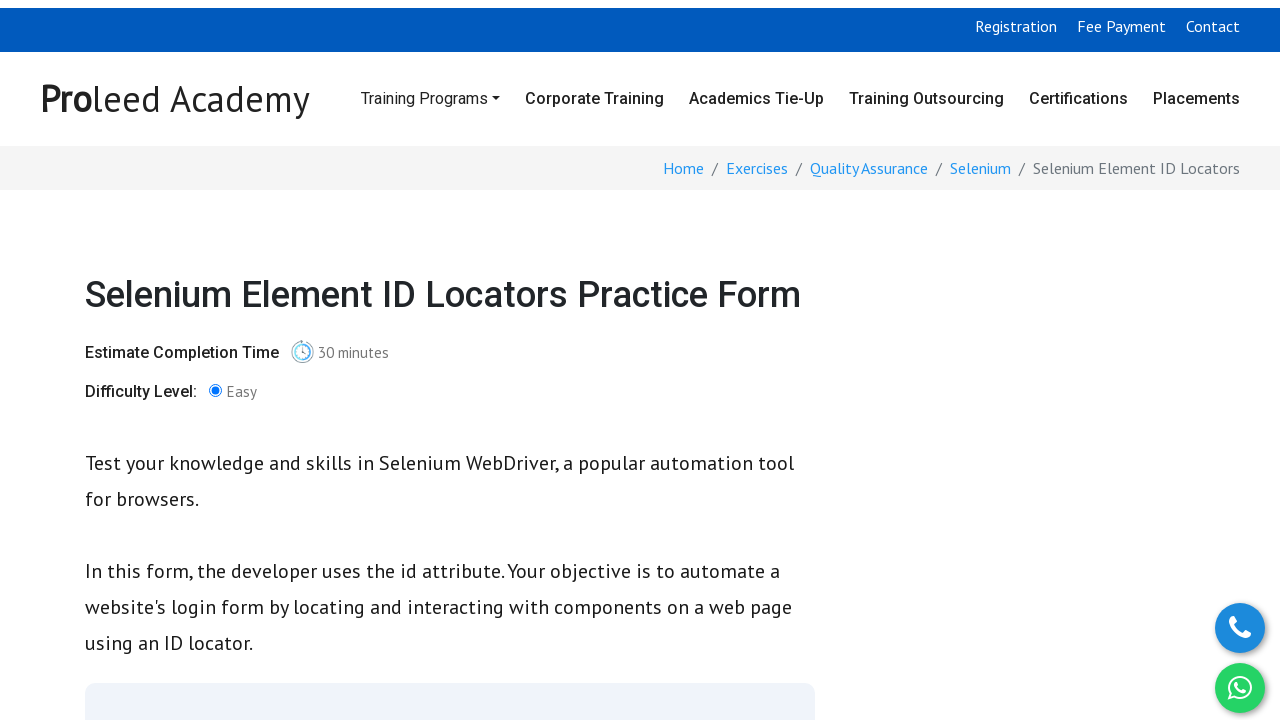

Filled password field with 'Password123' on #password
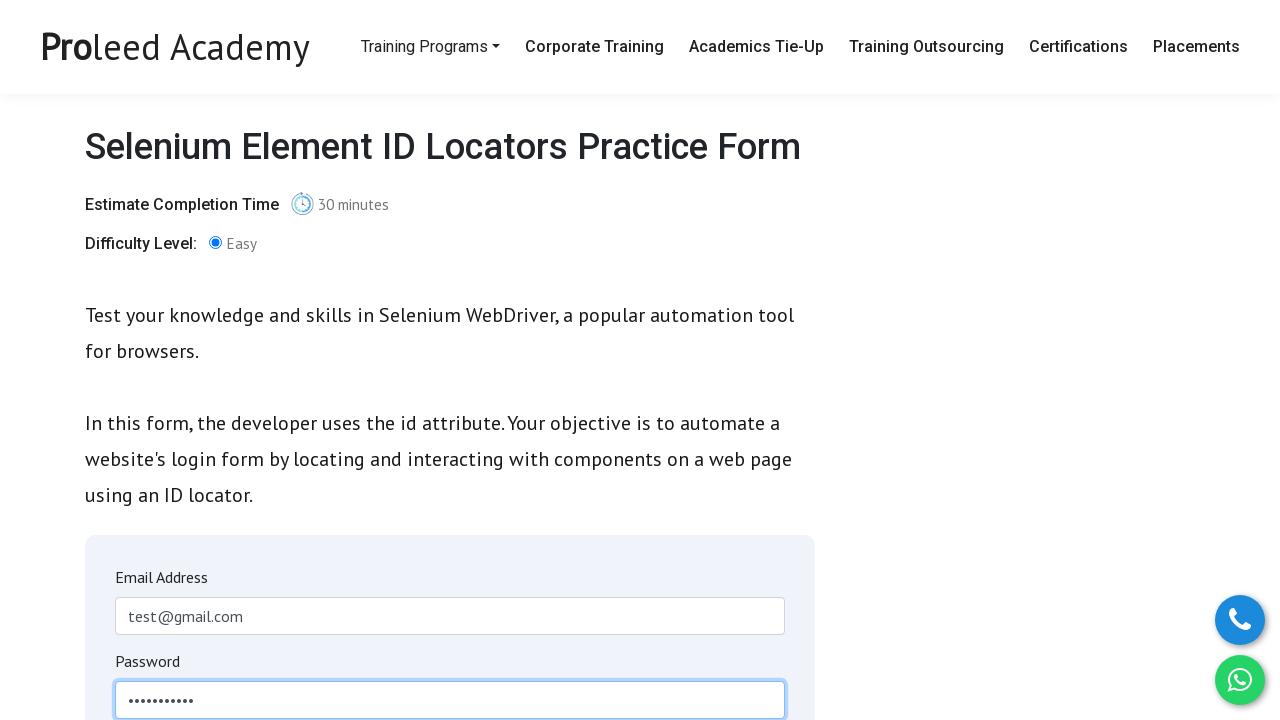

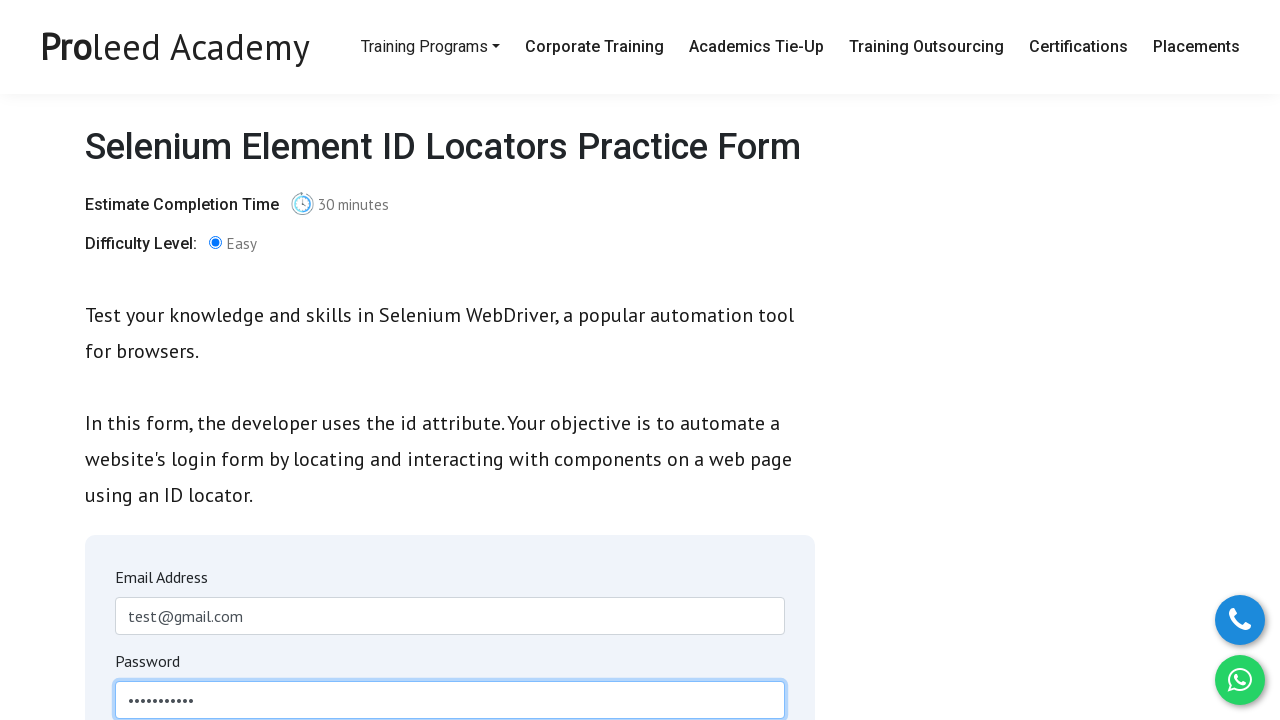